Navigates to the WCHT website and verifies the page loads by checking the title

Starting URL: https://www.wcht.org.uk/

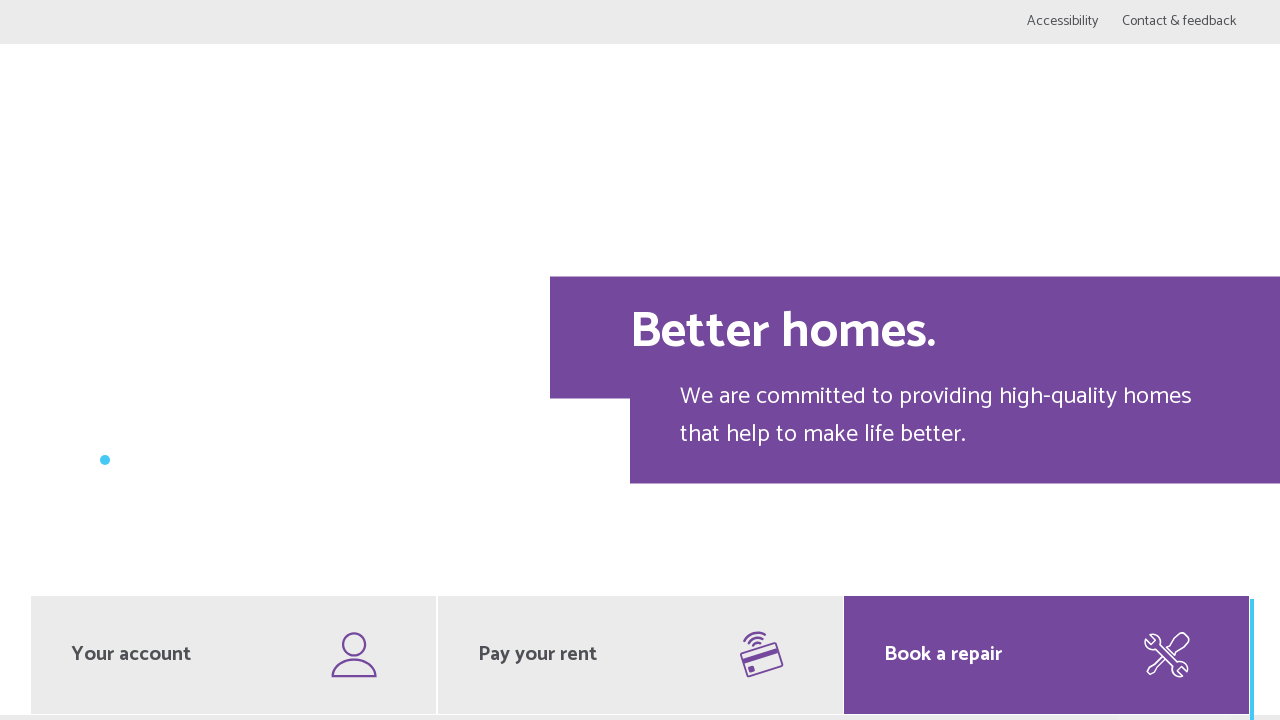

Navigated to WCHT website at https://www.wcht.org.uk/
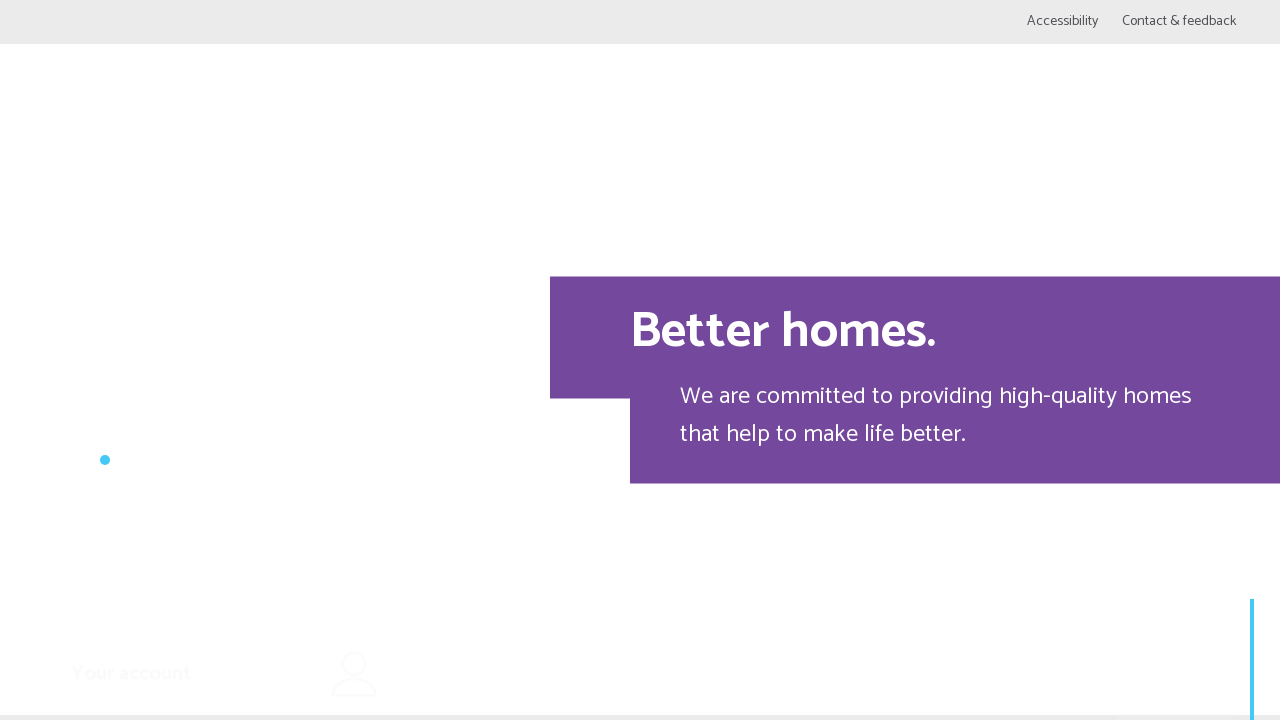

Retrieved page title: Watford Community Housing homepage | Watford Community Housing
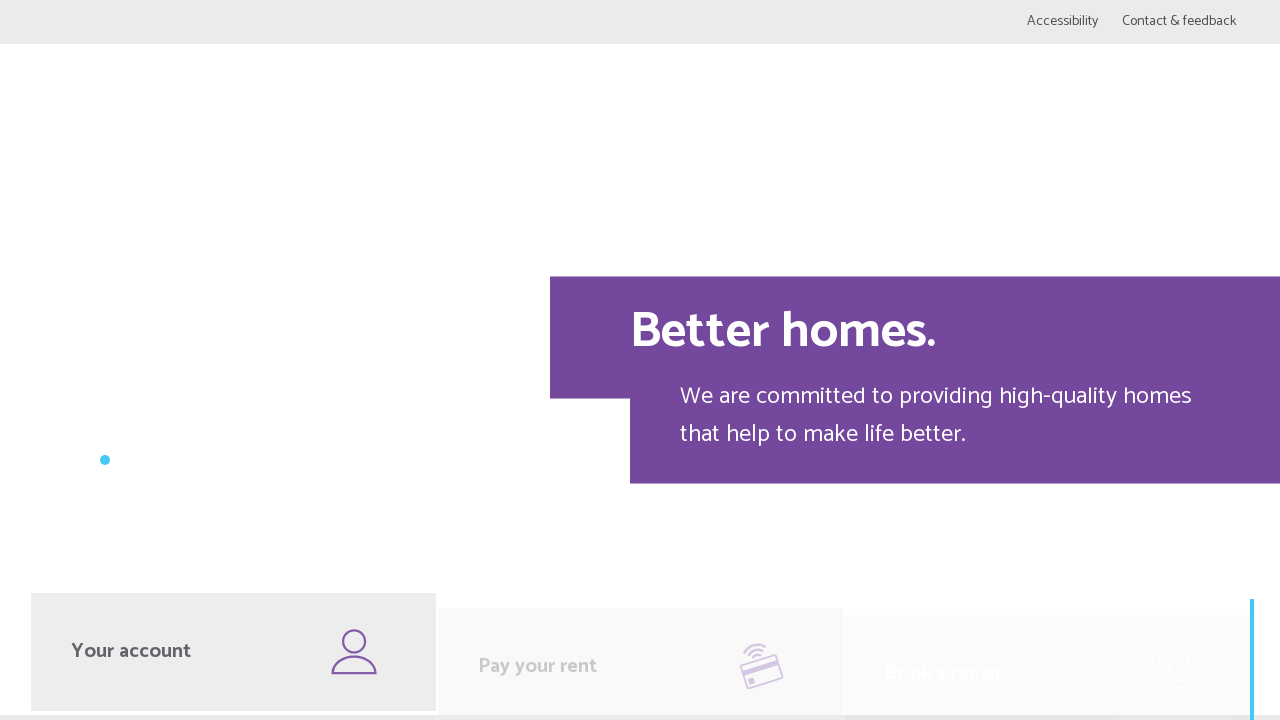

Printed page title to verify page loaded successfully
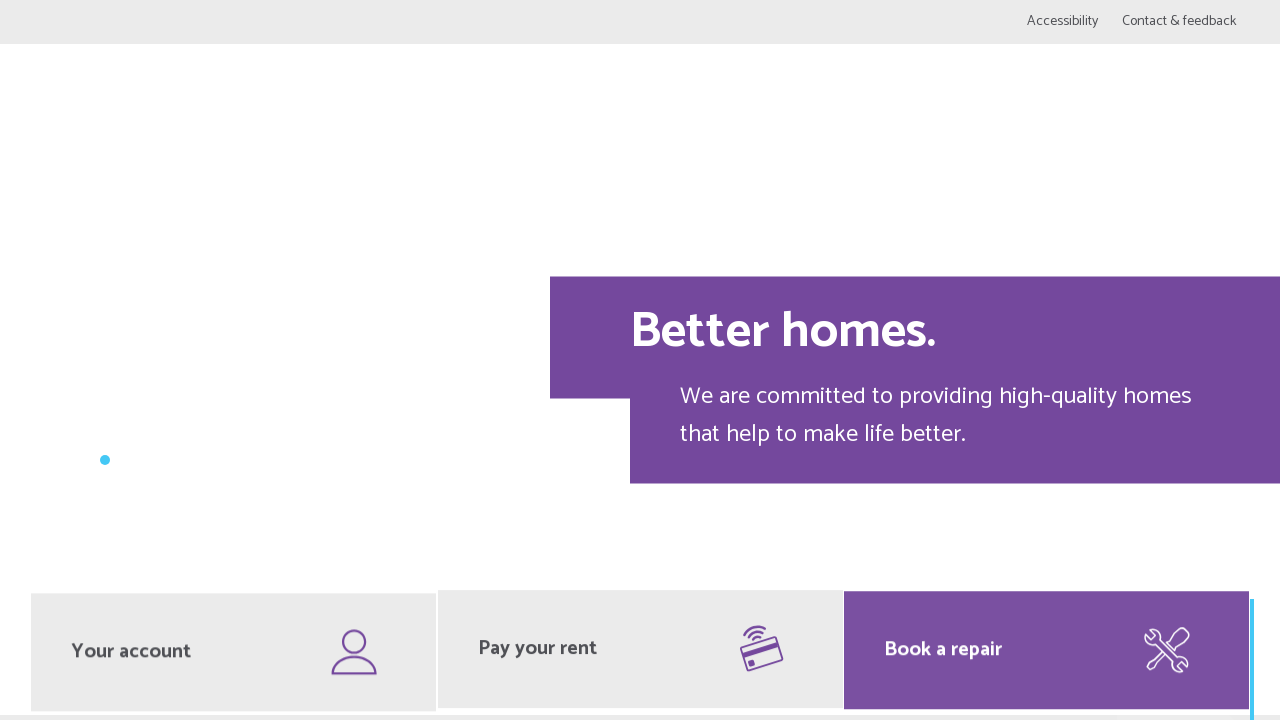

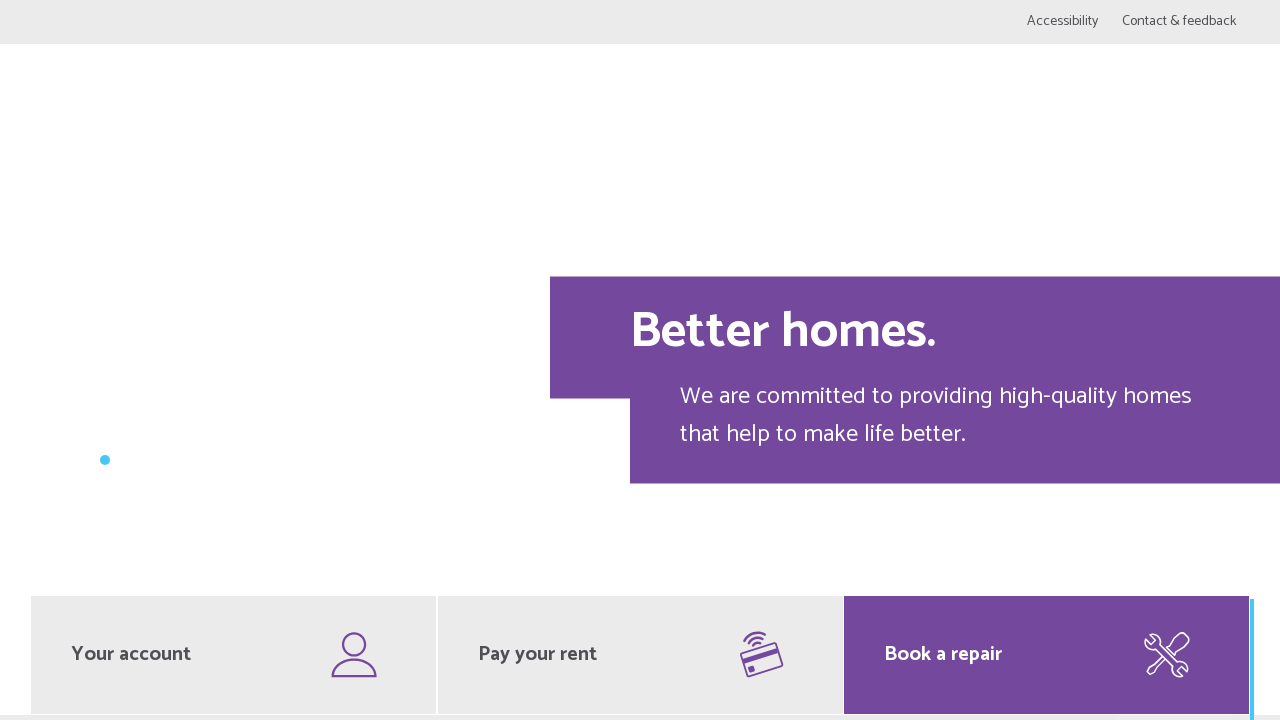